Tests drag and drop functionality using real mouse events by performing mousedown, move, and mouseup actions

Starting URL: https://artoftesting.com/samplesiteforselenium

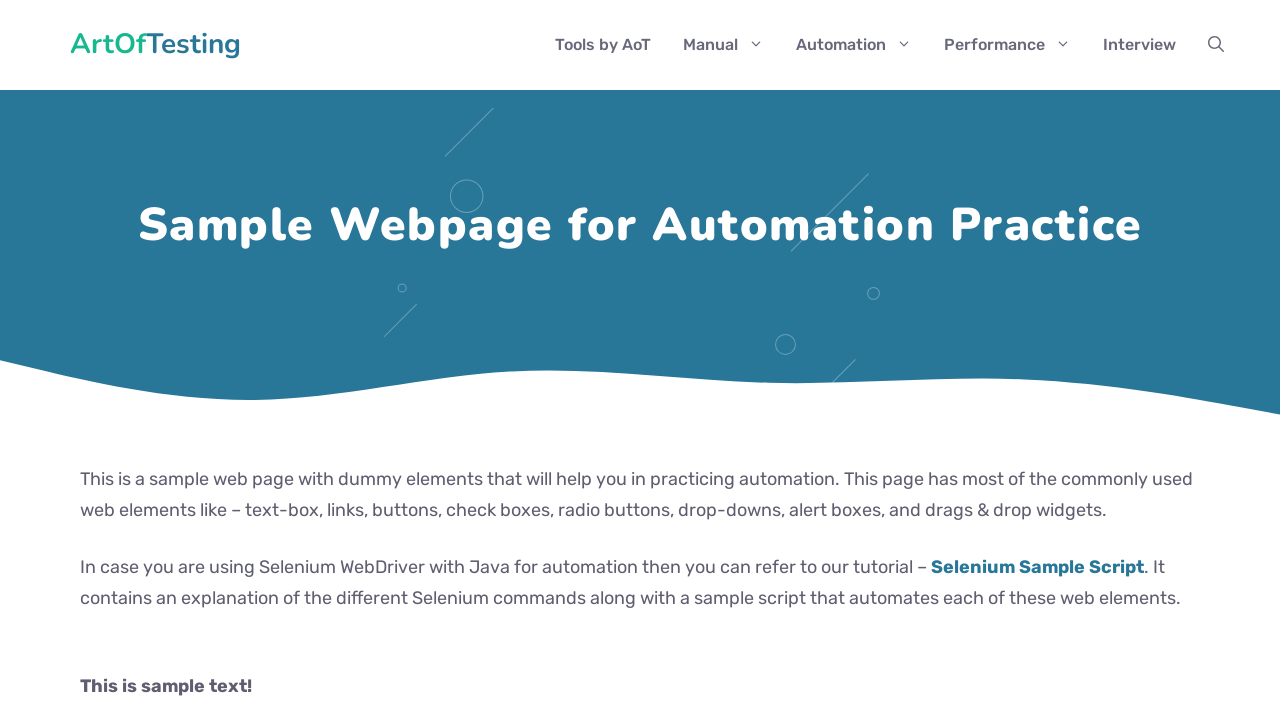

Located source element #myImage
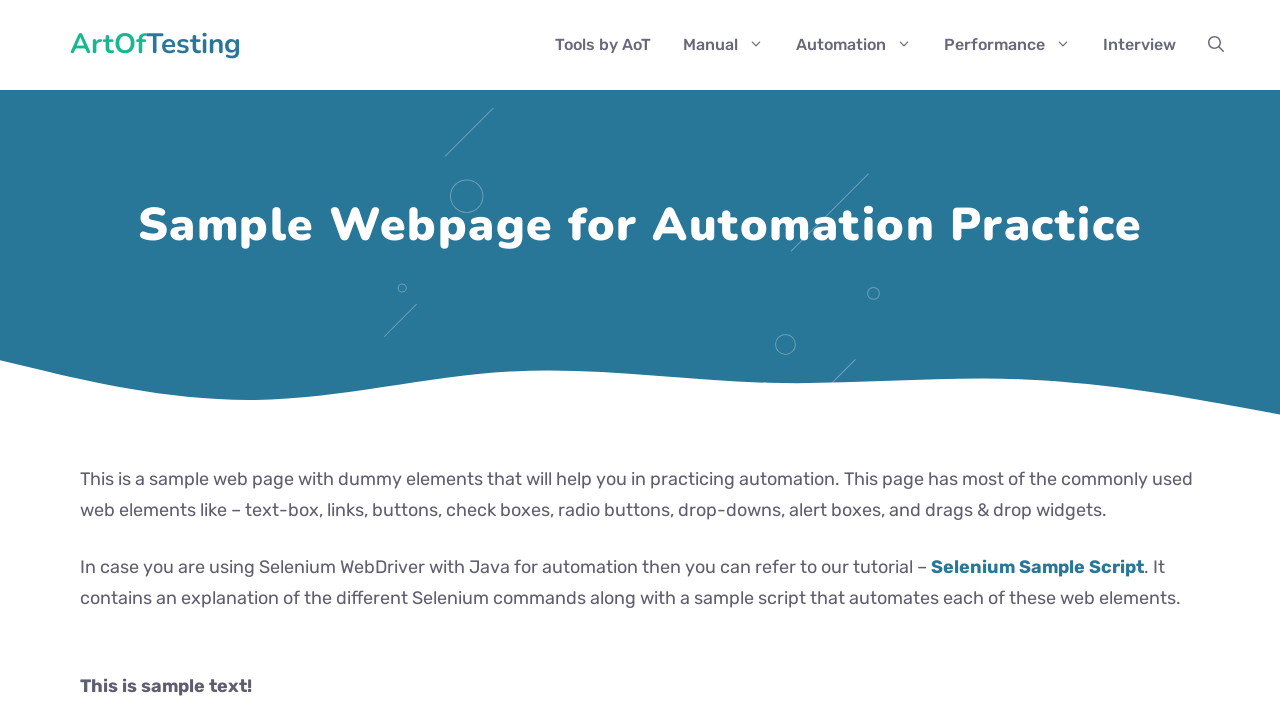

Located target element #targetDiv
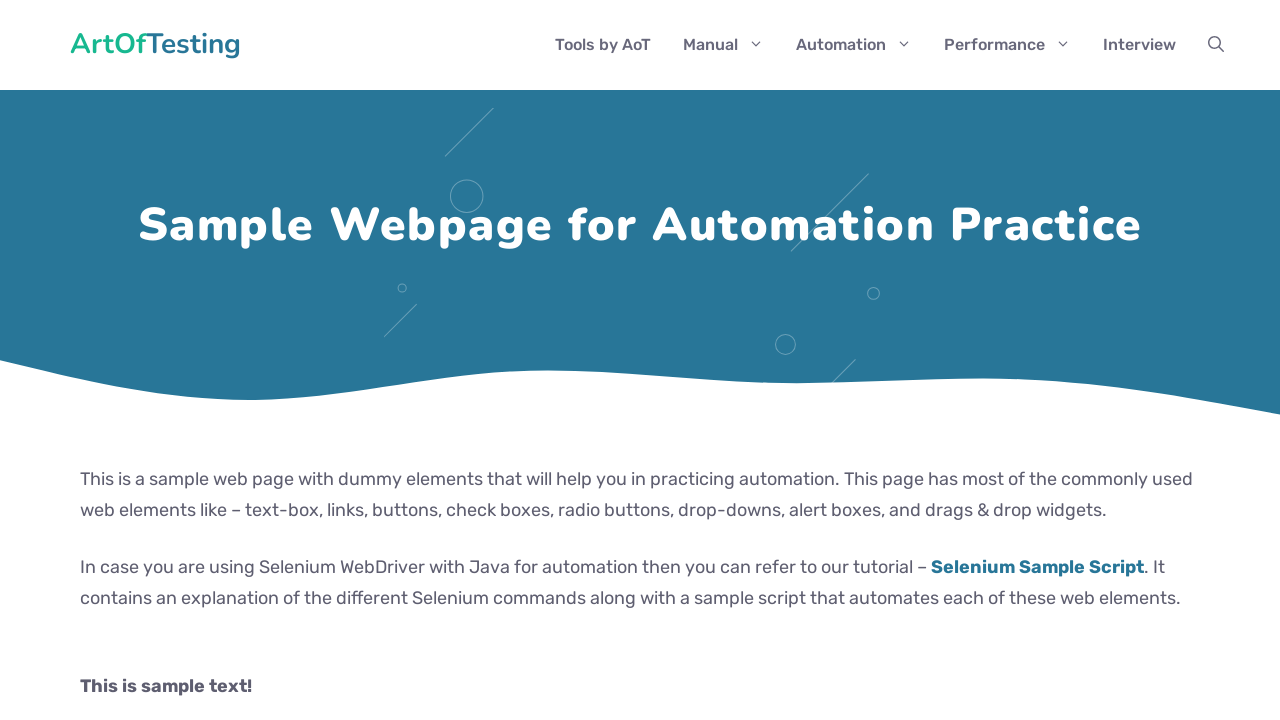

Retrieved bounding box for source element
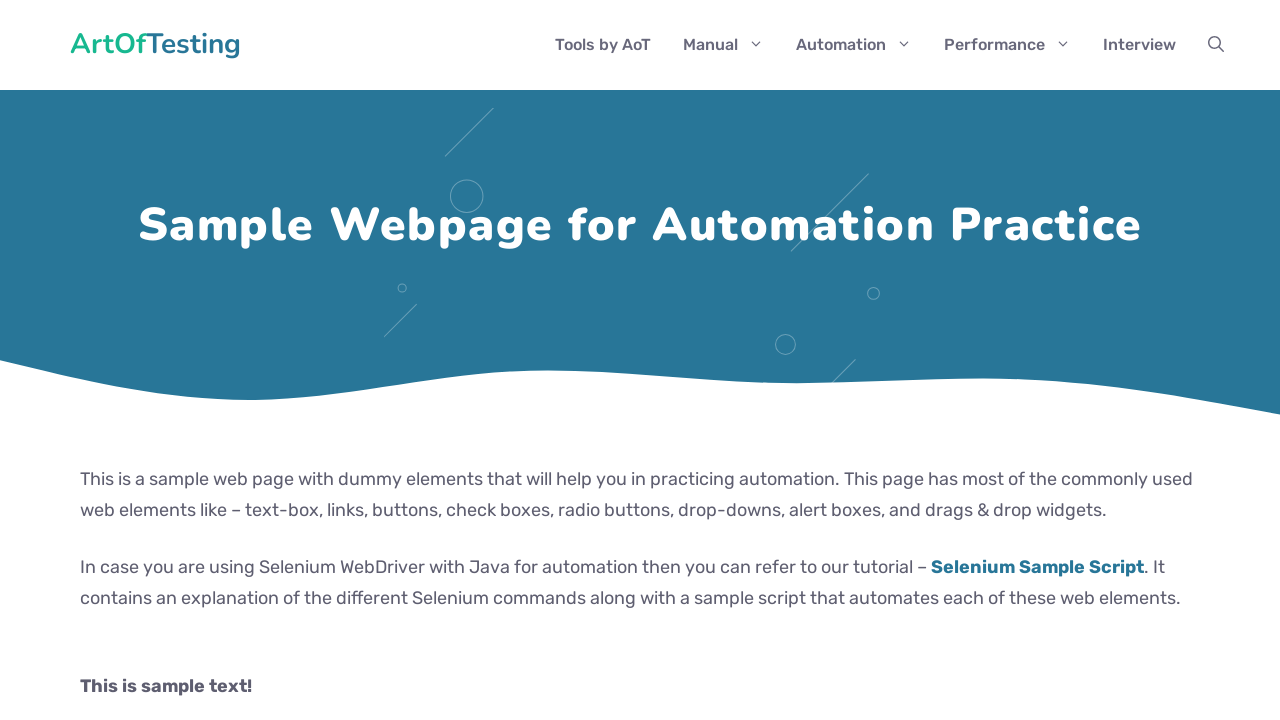

Retrieved bounding box for target element
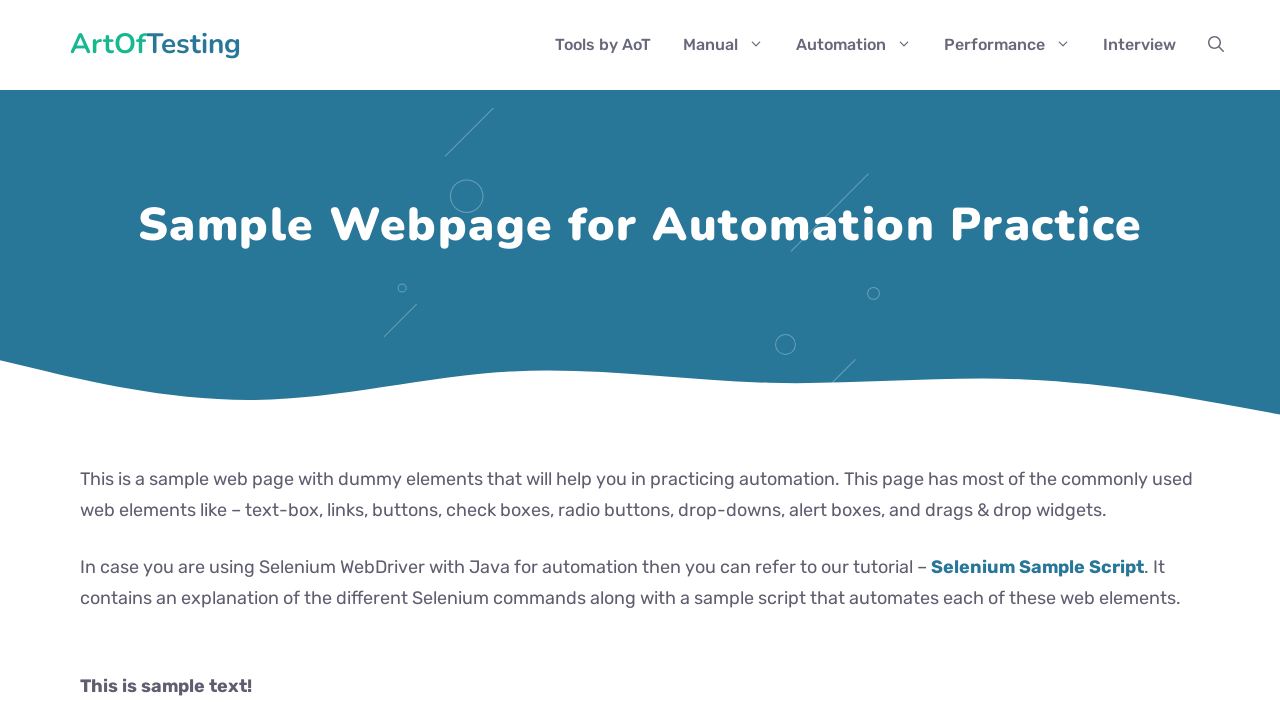

Moved mouse to center of source element at (172, 2142)
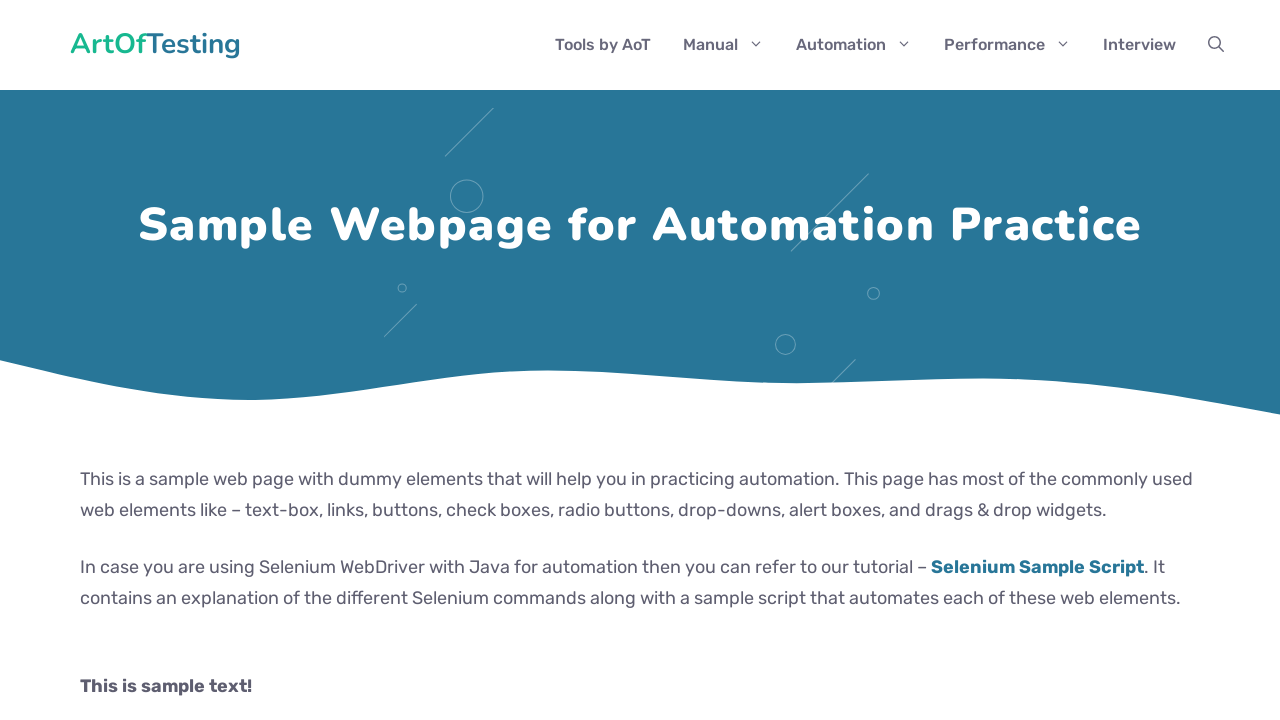

Pressed mouse button down on source element at (172, 2142)
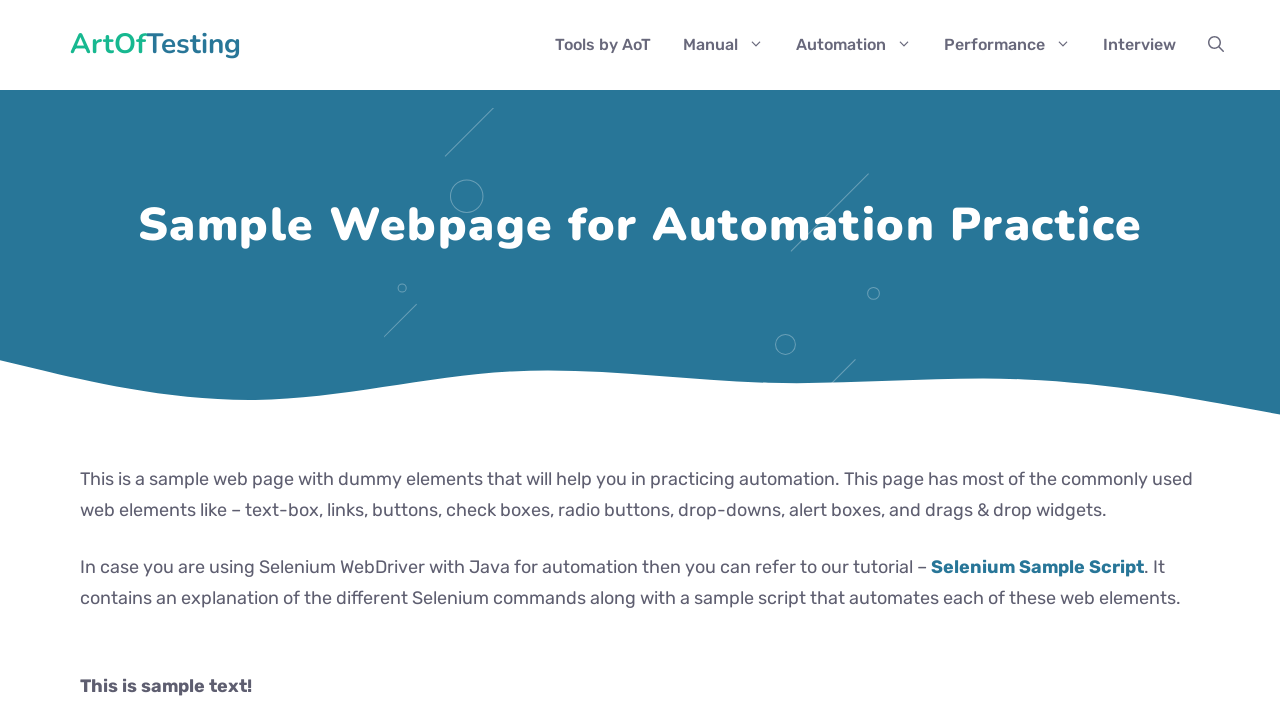

Moved mouse to center of target element while dragging at (280, 2023)
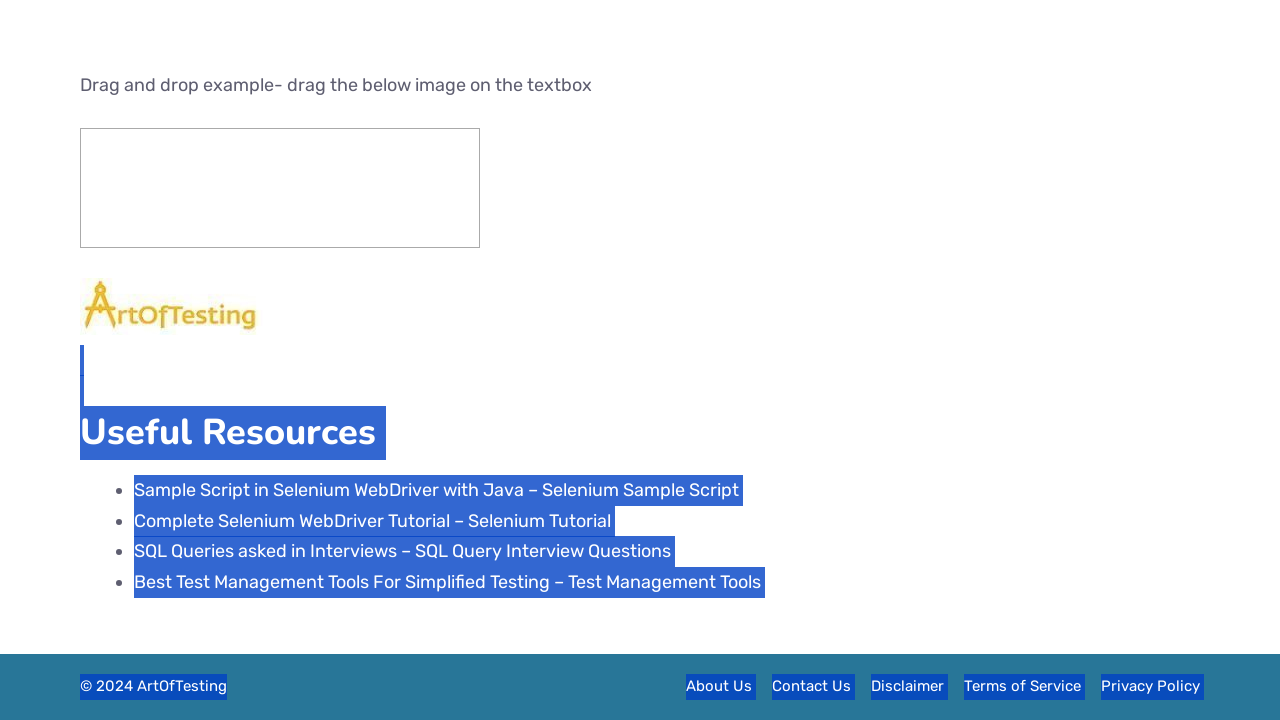

Released mouse button to complete drag and drop at (280, 2023)
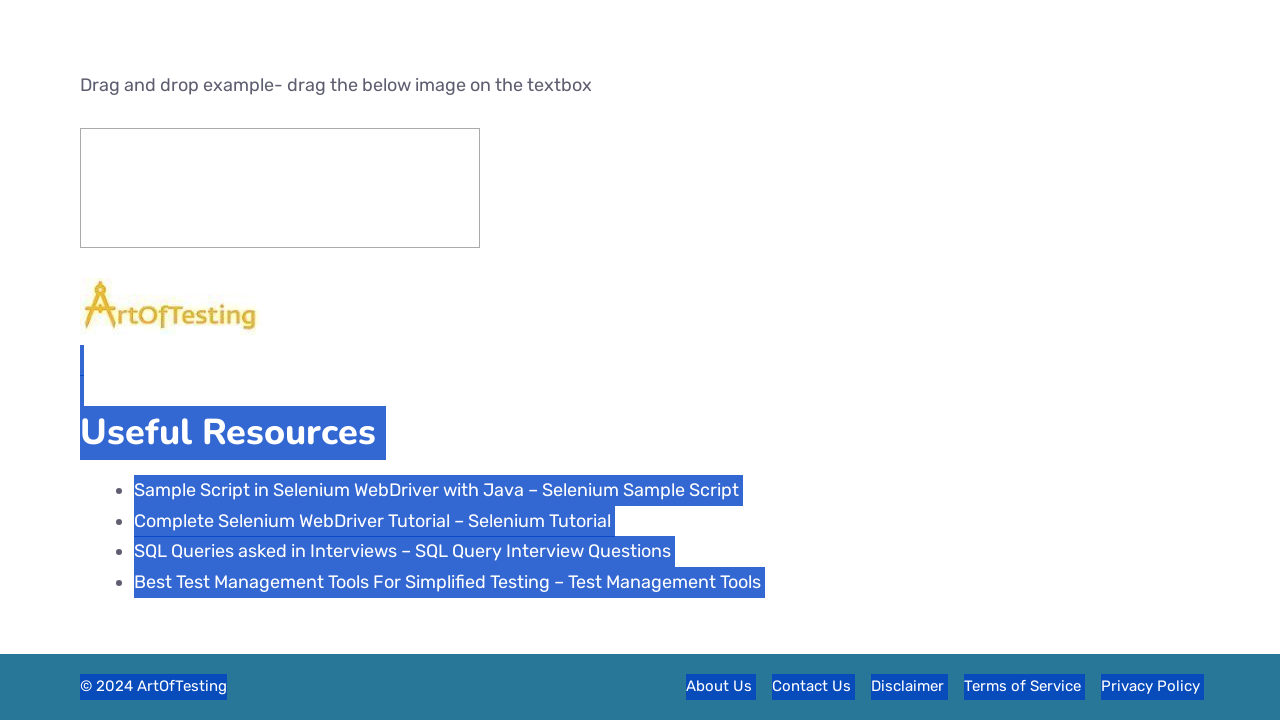

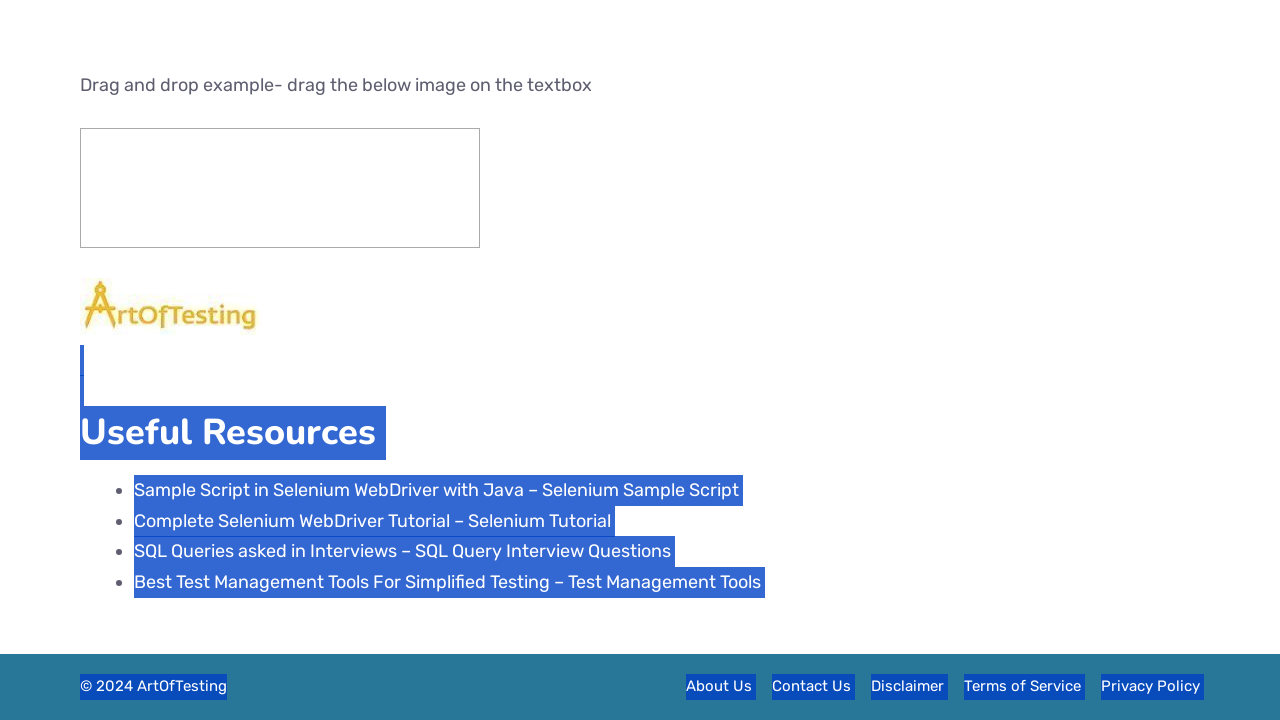